Tests dropdown functionality by selecting Option 1 using index selection method

Starting URL: https://testcenter.techproeducation.com/index.php?page=dropdown

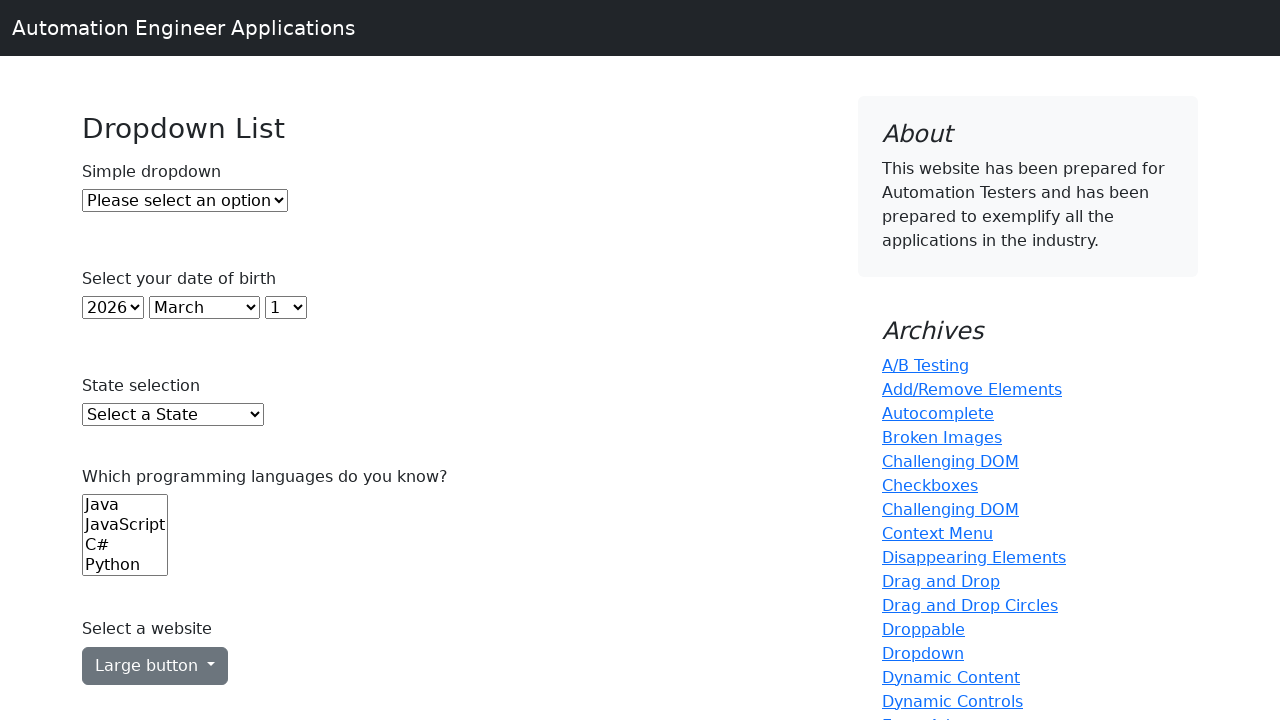

Navigated to dropdown test page
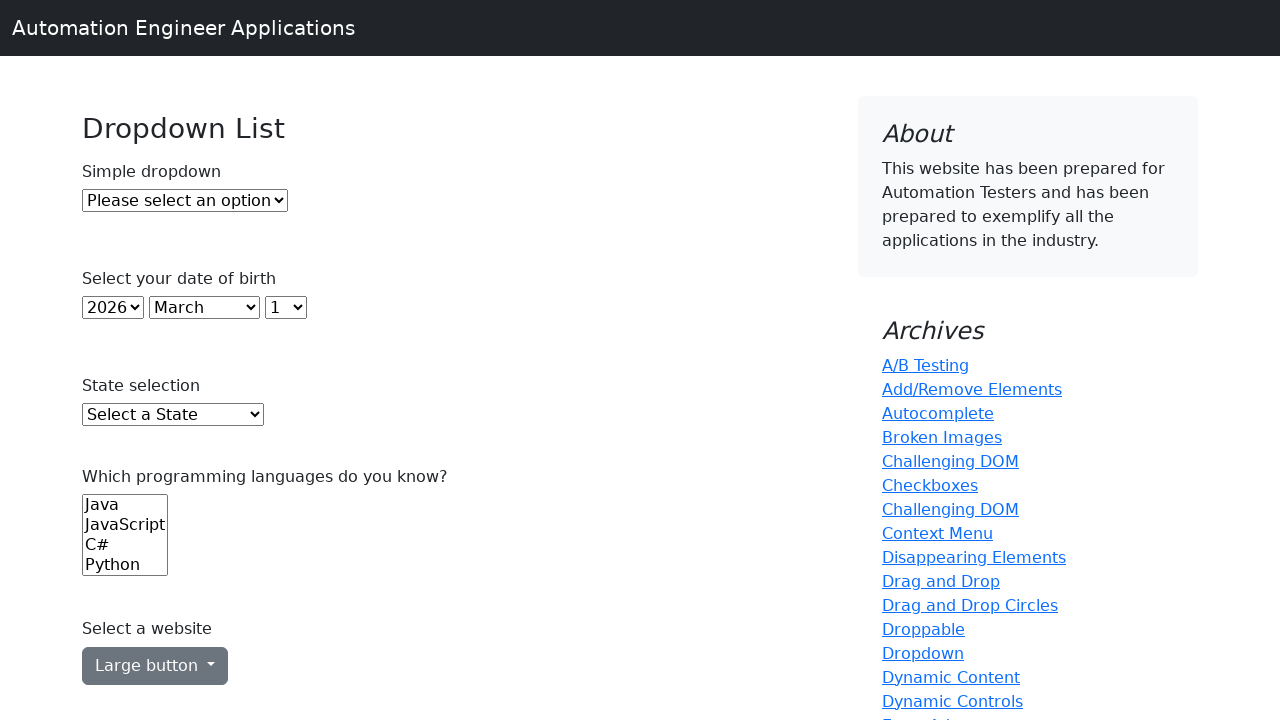

Selected Option 1 from dropdown using index selection method on #dropdown
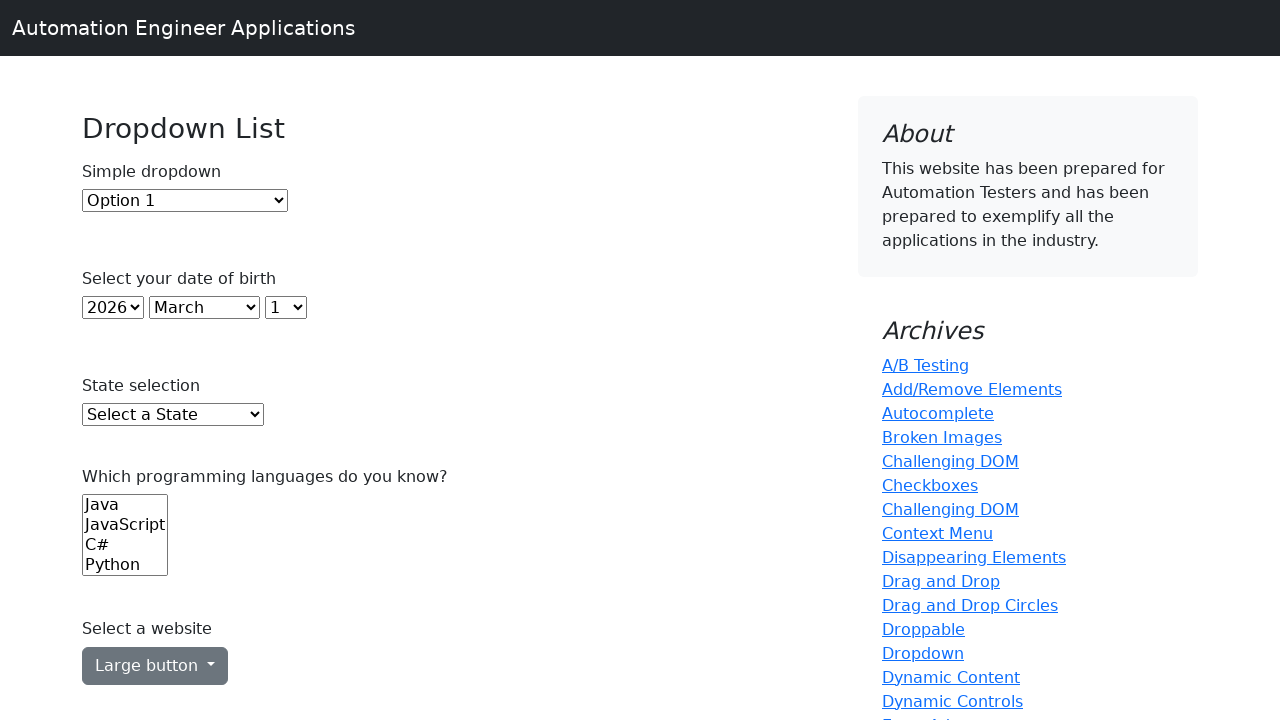

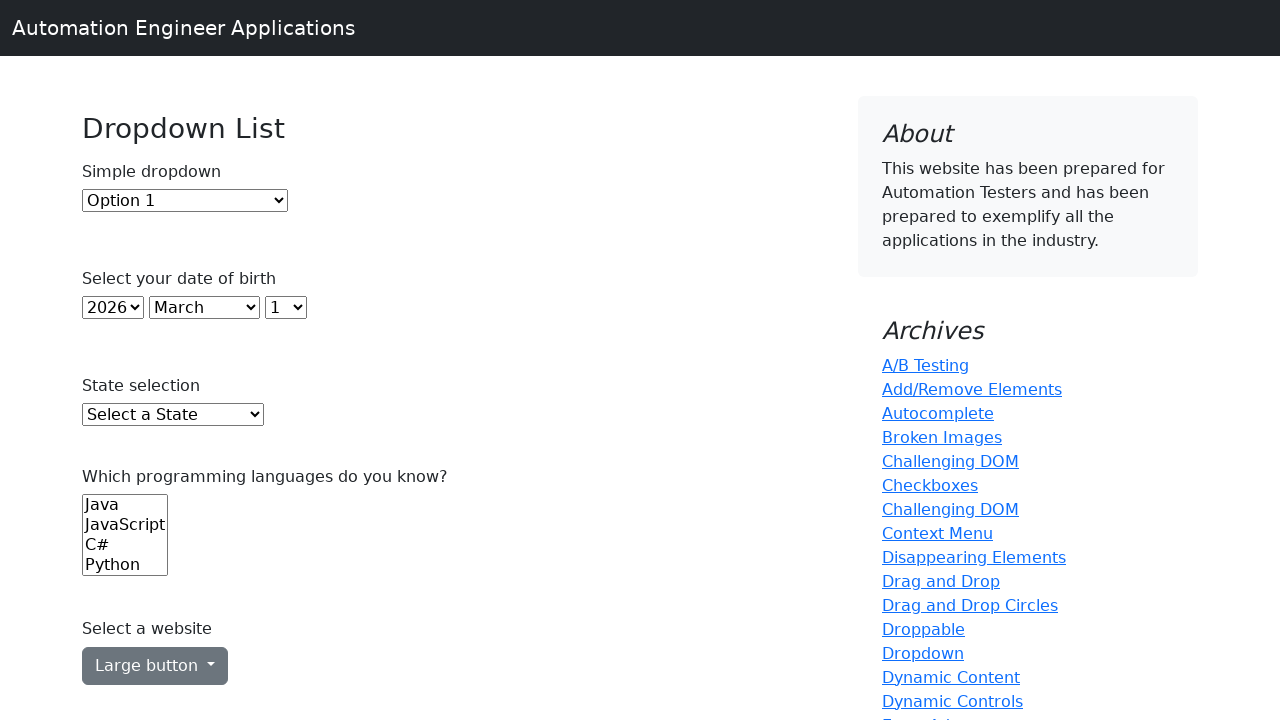